Tests double-click functionality on a demo page by performing a double-click on a button and verifying the result in a textarea

Starting URL: http://sahitest.com/demo/clicks.htm

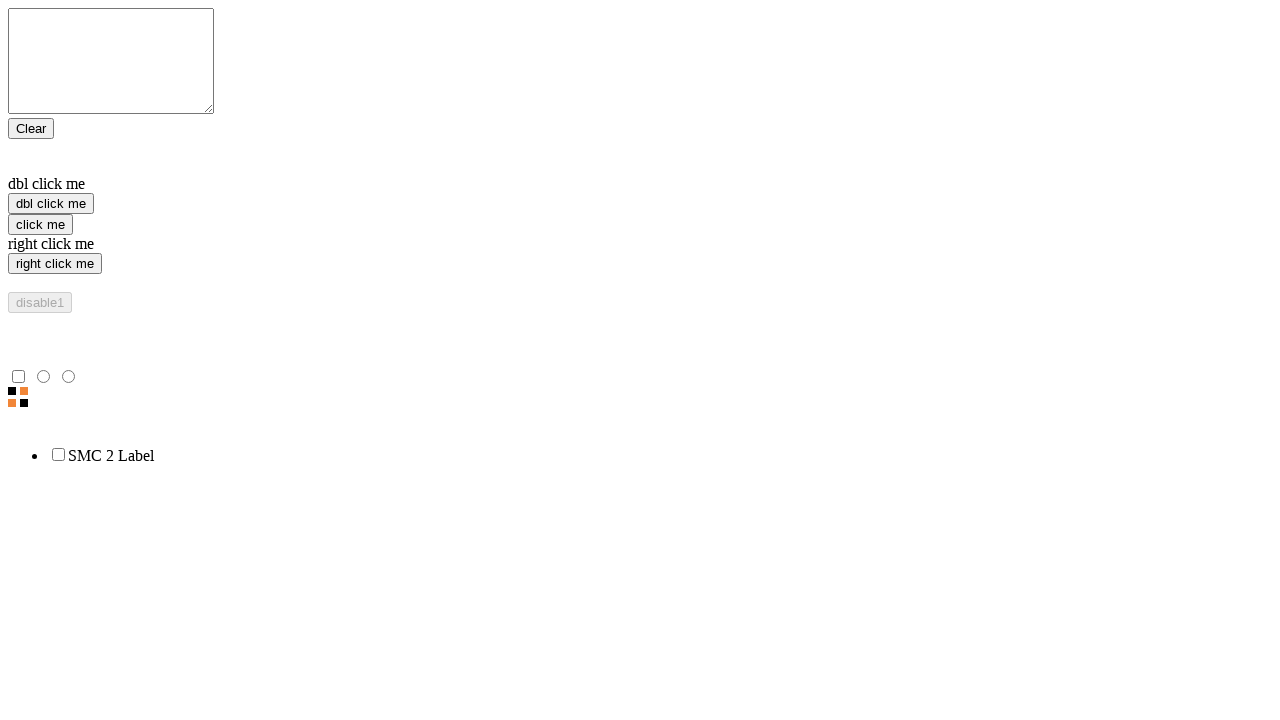

Waited for double-click button to load
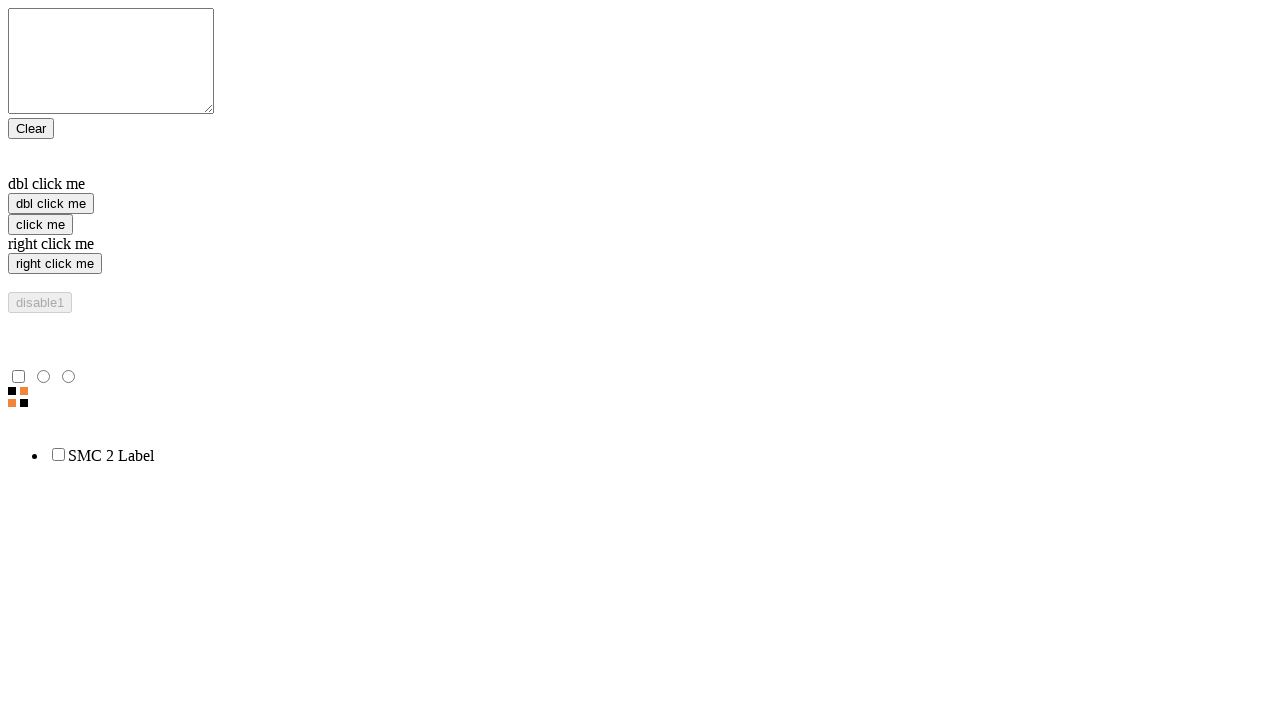

Double-clicked on the 'dbl click me' button at (51, 204) on input[value='dbl click me']
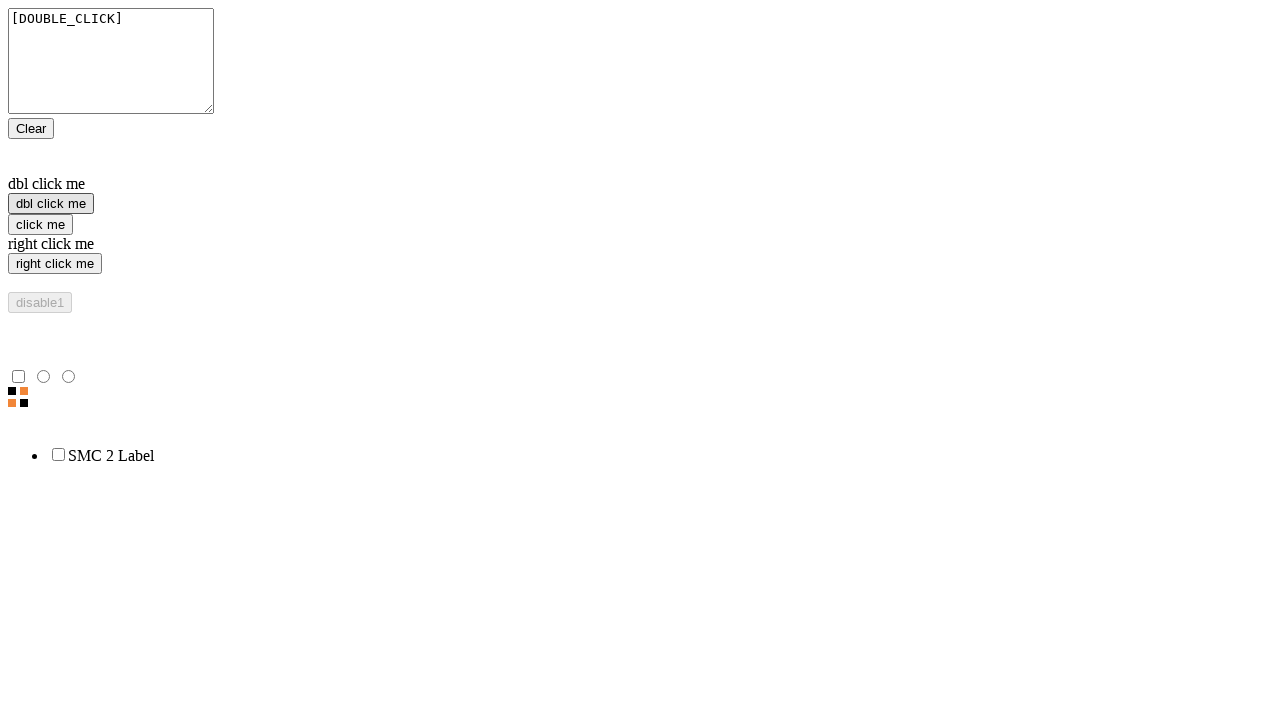

Textarea updated with double-click result
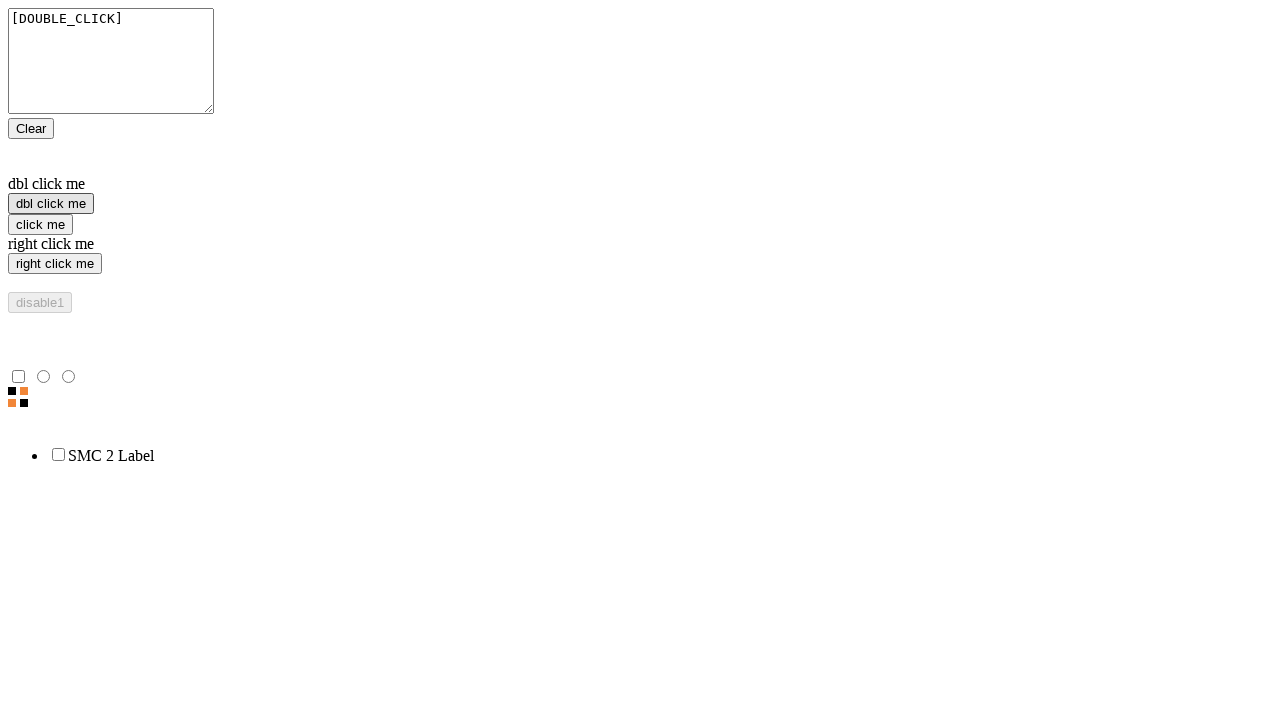

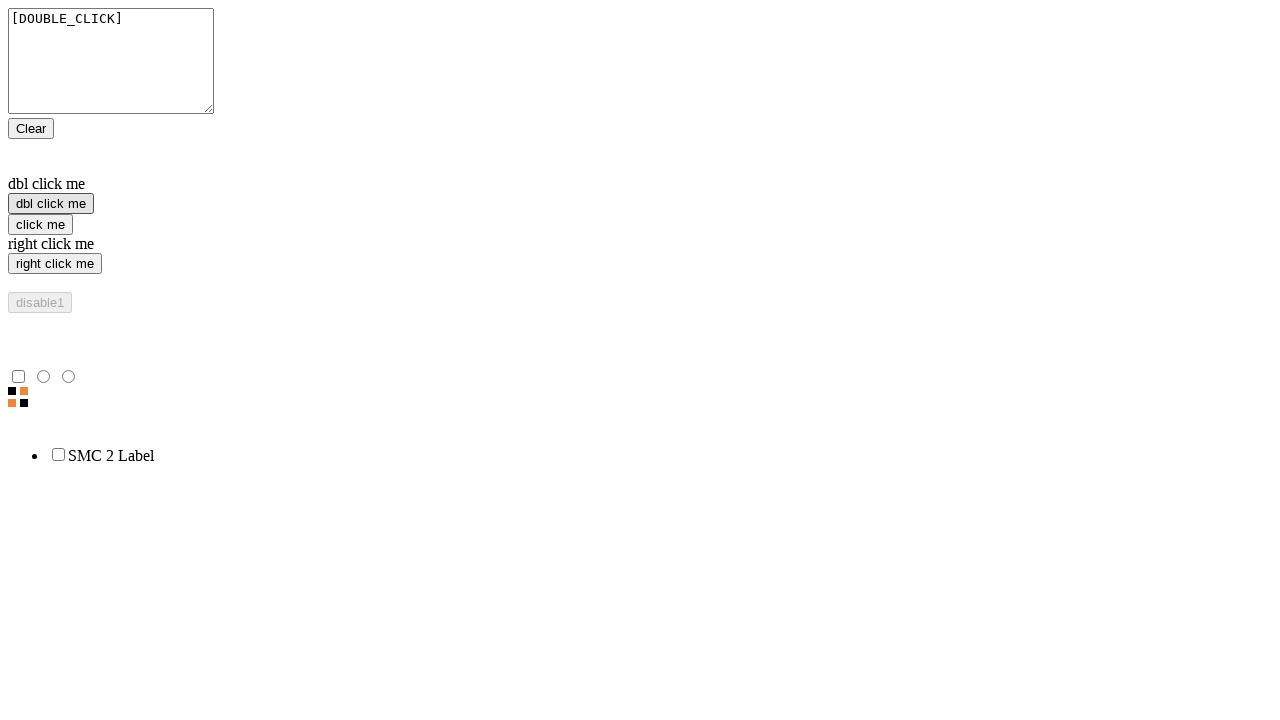